Tests button clicking functionality on a buttons demo page using different XPath locator strategies

Starting URL: https://www.automationtesting.co.uk/buttons.html

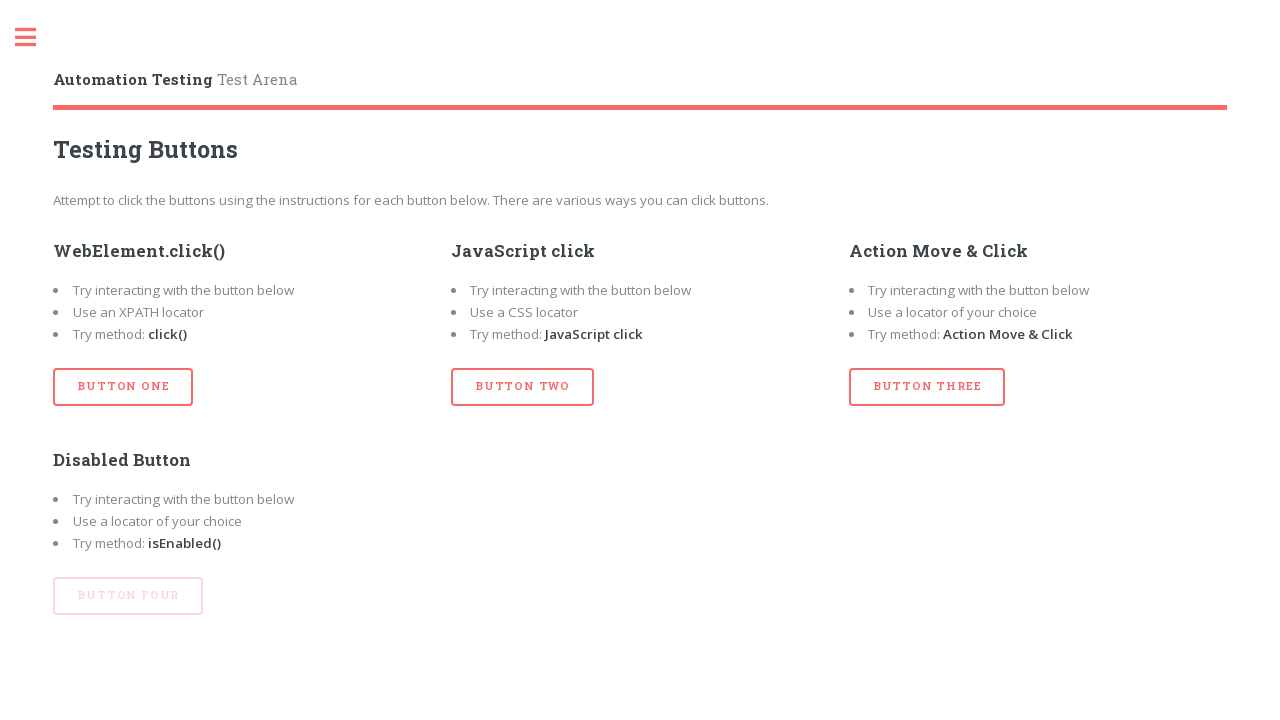

Clicked button using absolute XPath at (123, 387) on xpath=/html/body/div/div[1]/div/div[1]/div[1]/button
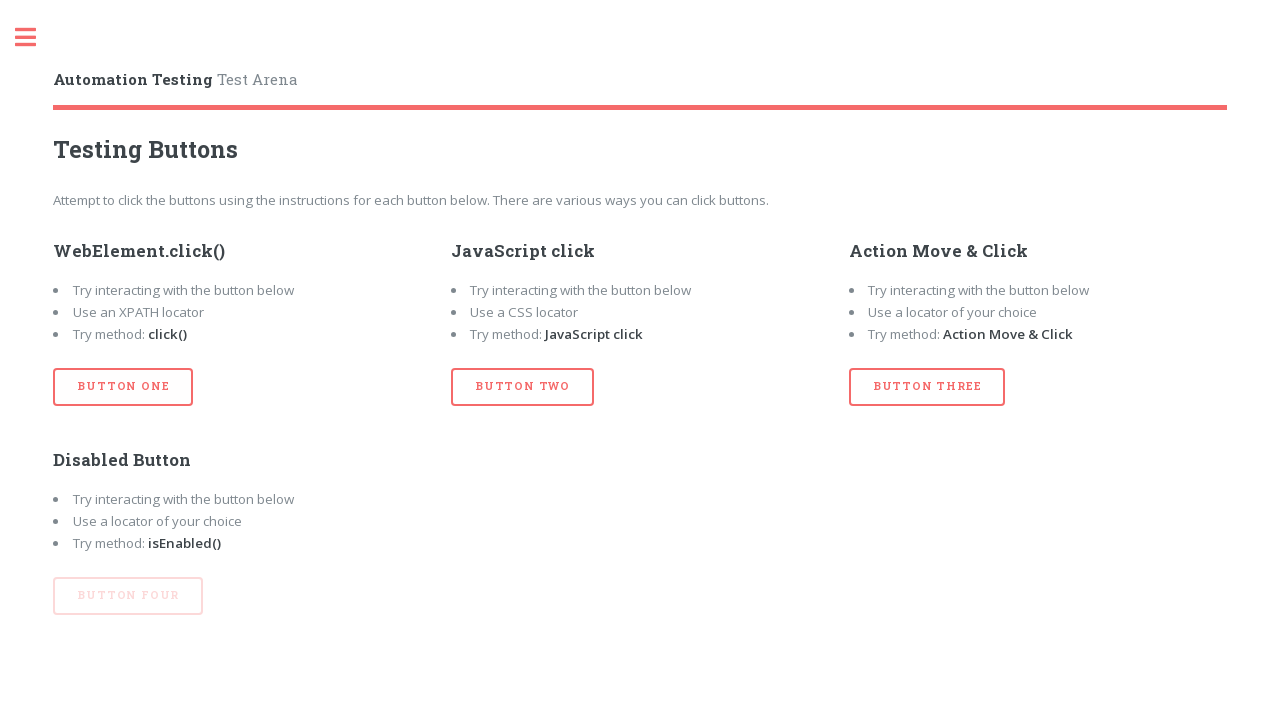

Clicked button using relative XPath with ID attribute 'btn_one' at (123, 387) on xpath=//button[@id='btn_one']
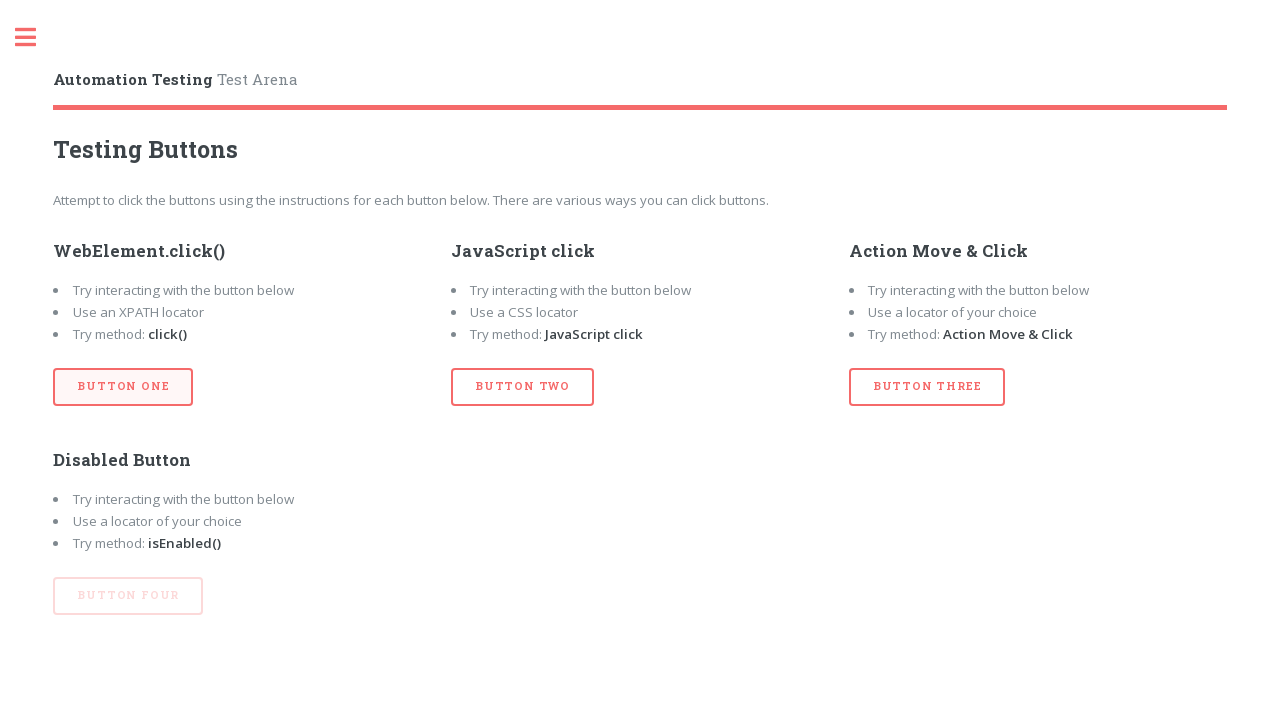

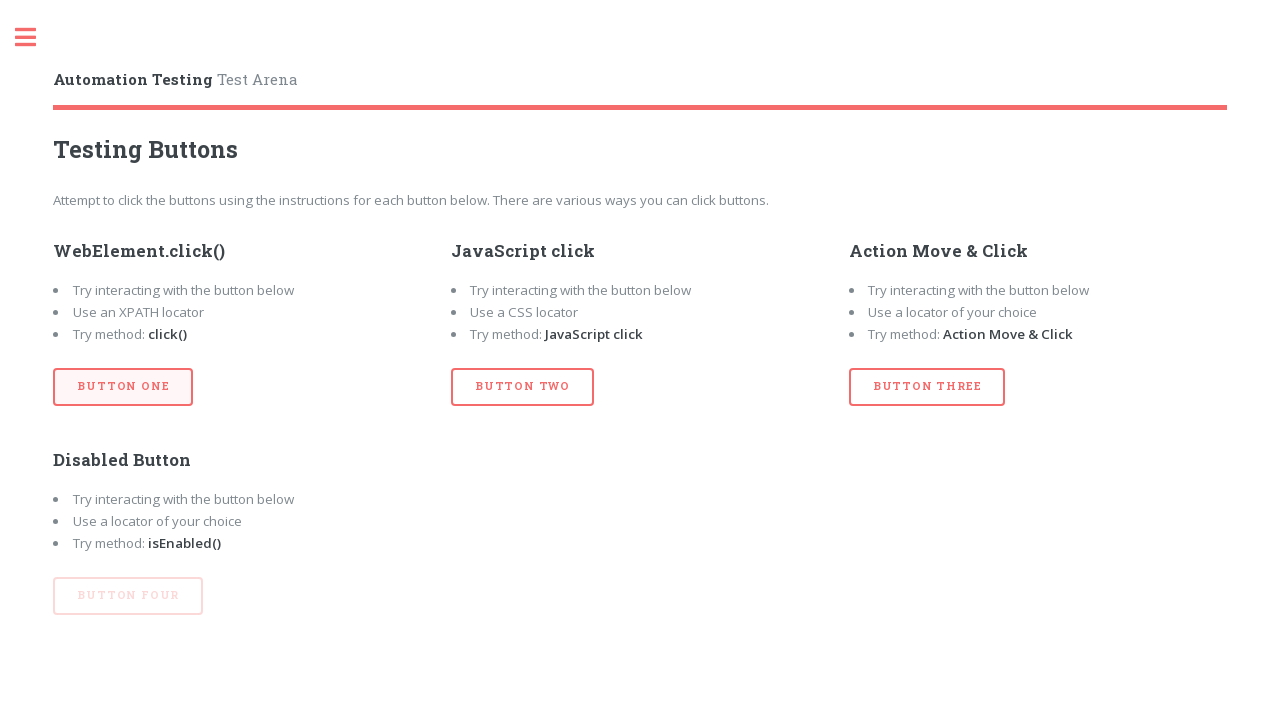